Tests filling out a practice registration form with personal information including first name, last name, email, gender selection, mobile number, and date of birth.

Starting URL: https://demoqa.com/automation-practice-form

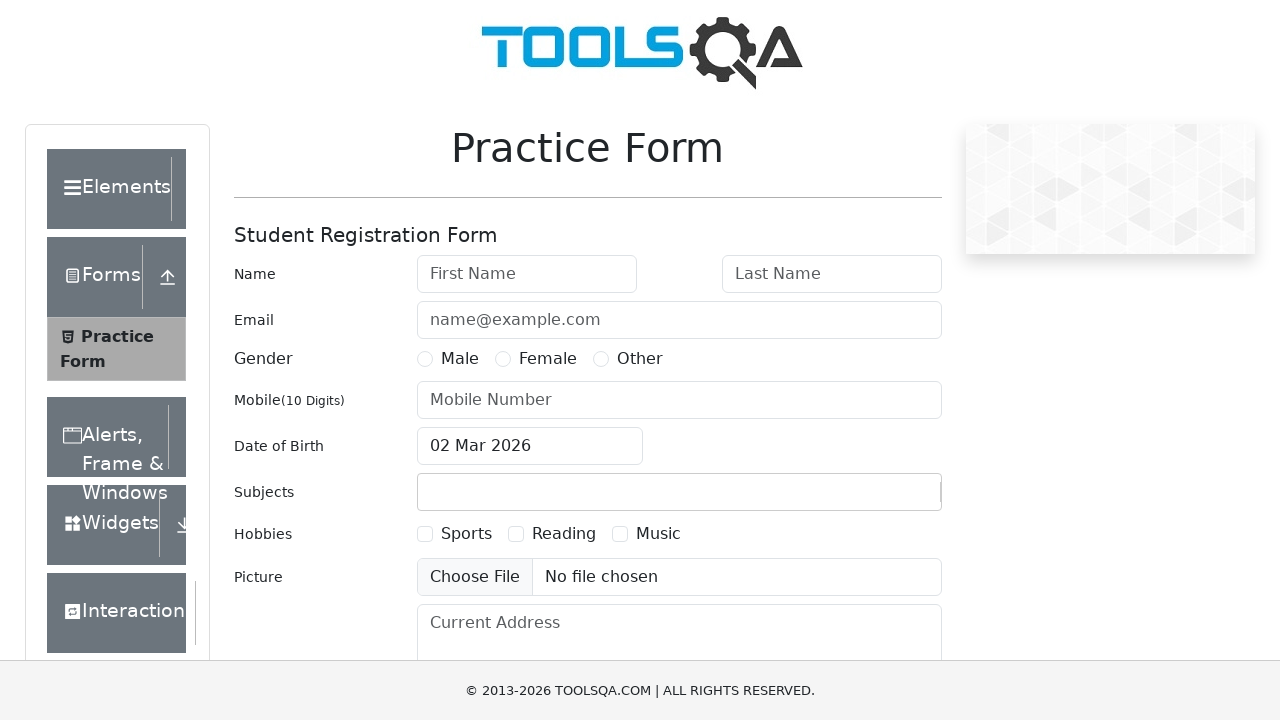

Clicked First Name field at (527, 274) on internal:role=textbox[name="First Name"i]
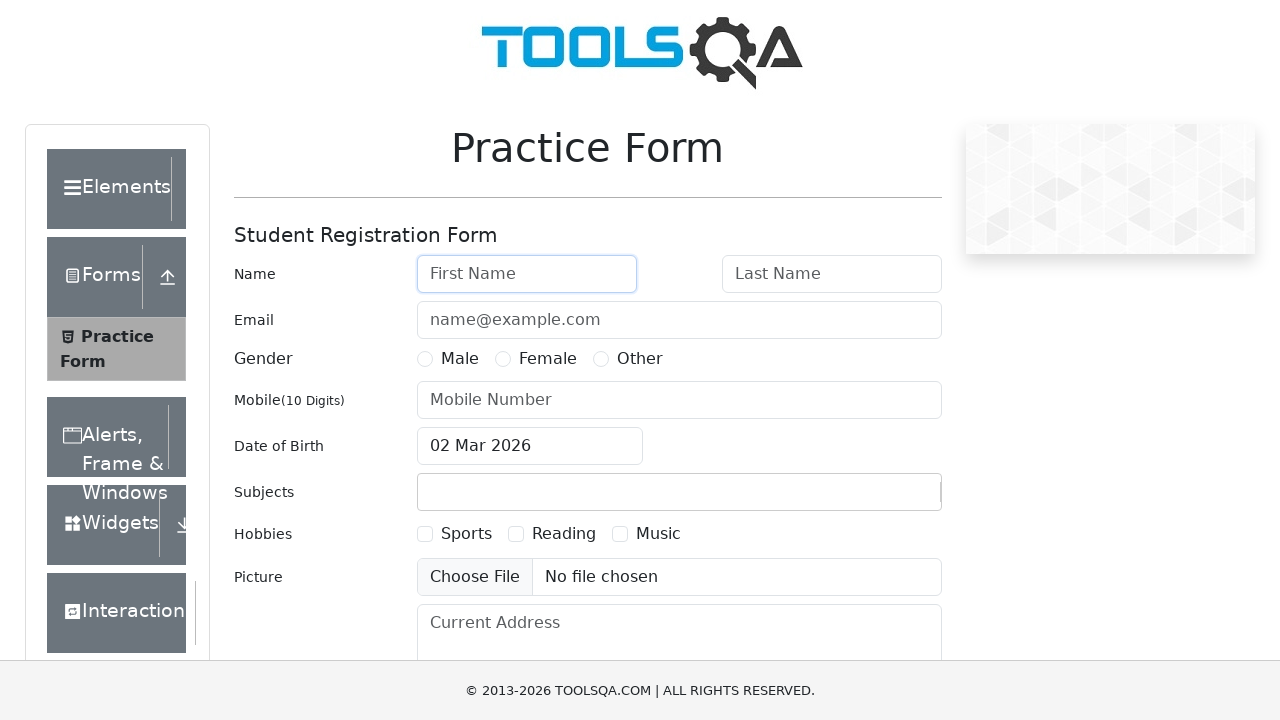

Filled First Name field with 'Navya' on internal:role=textbox[name="First Name"i]
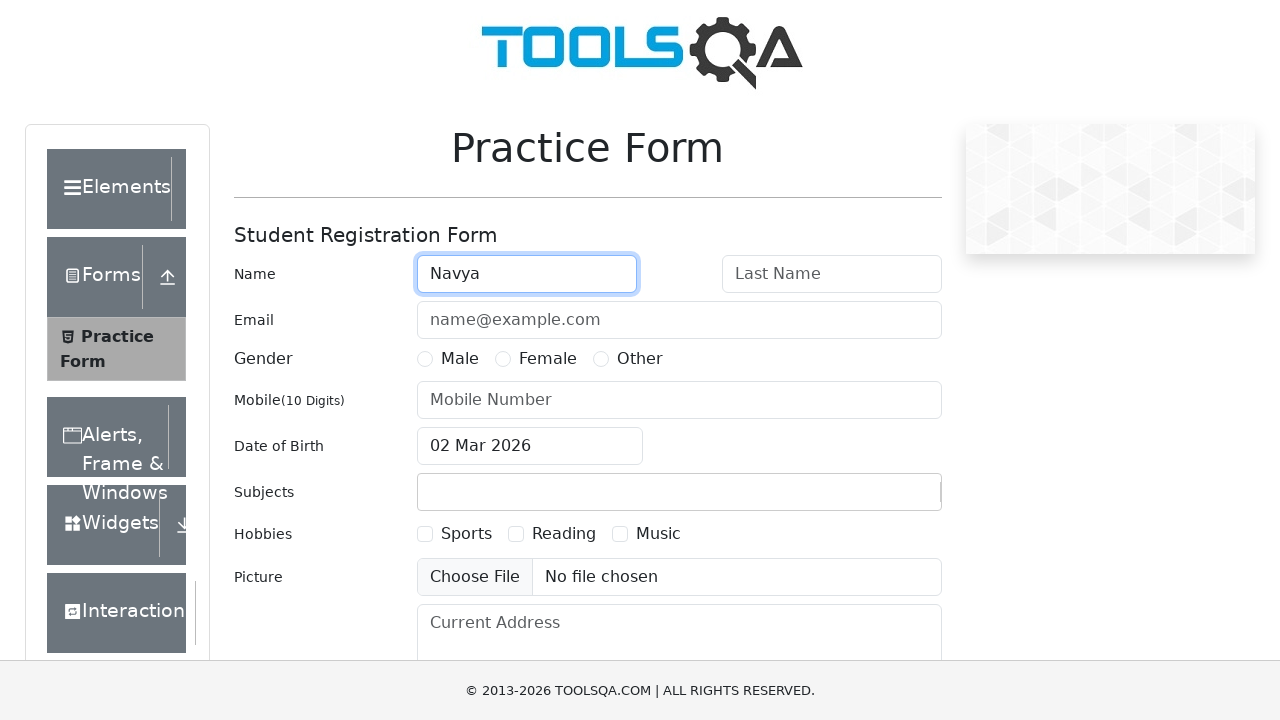

Clicked Last Name field at (832, 274) on internal:role=textbox[name="Last Name"i]
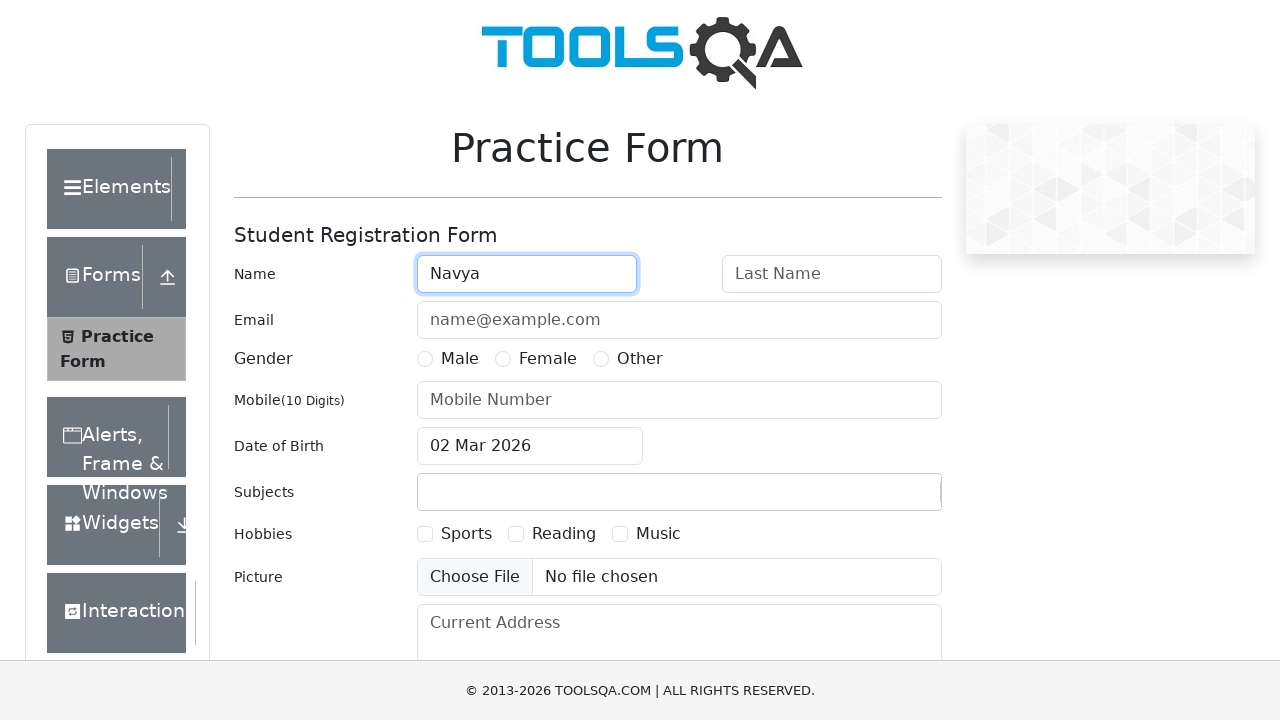

Filled Last Name field with 'Sharma' on internal:role=textbox[name="Last Name"i]
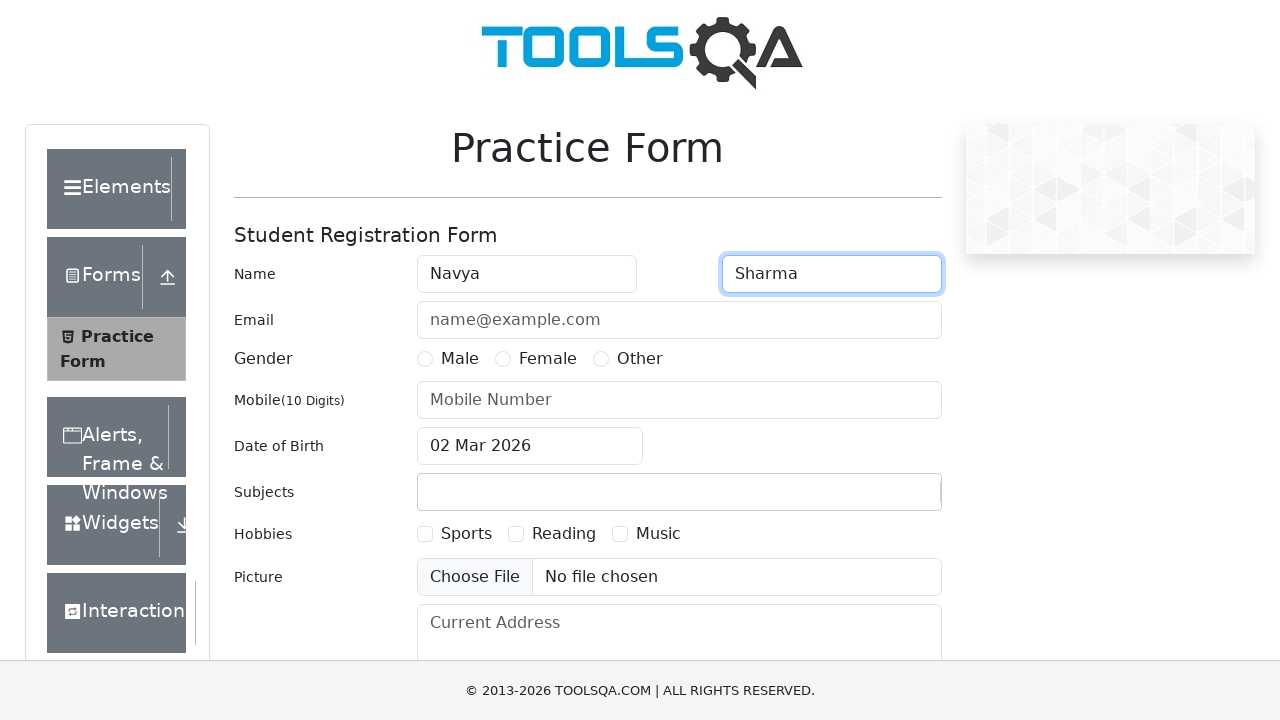

Clicked Email field at (679, 320) on internal:role=textbox[name="name@example.com"i]
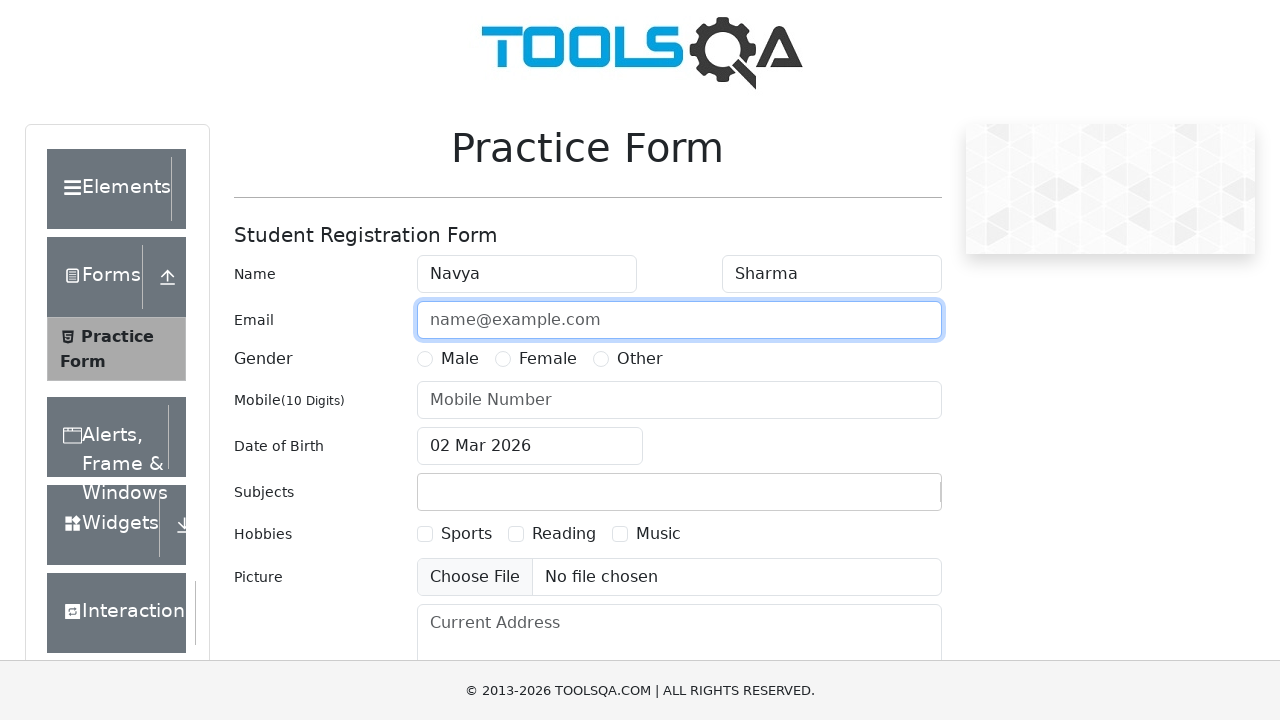

Filled Email field with 'navya.sharma@example.com' on internal:role=textbox[name="name@example.com"i]
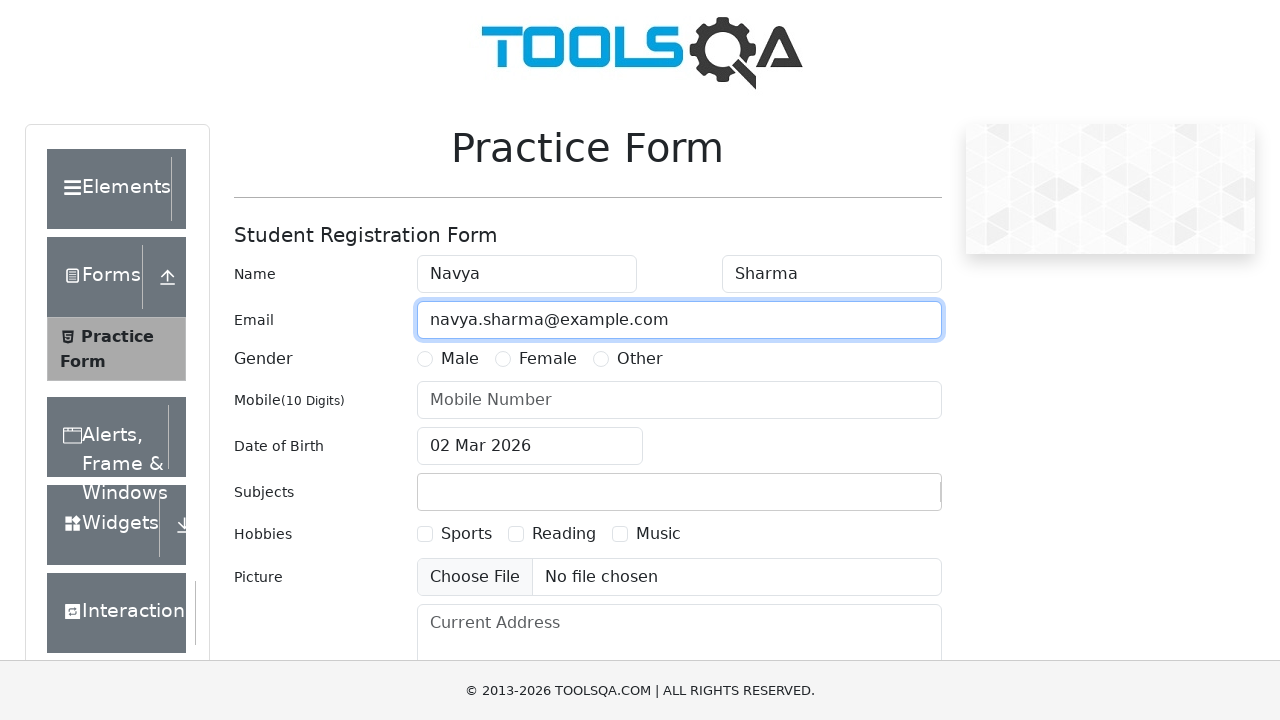

Selected Female gender option at (548, 359) on internal:text="Female"i
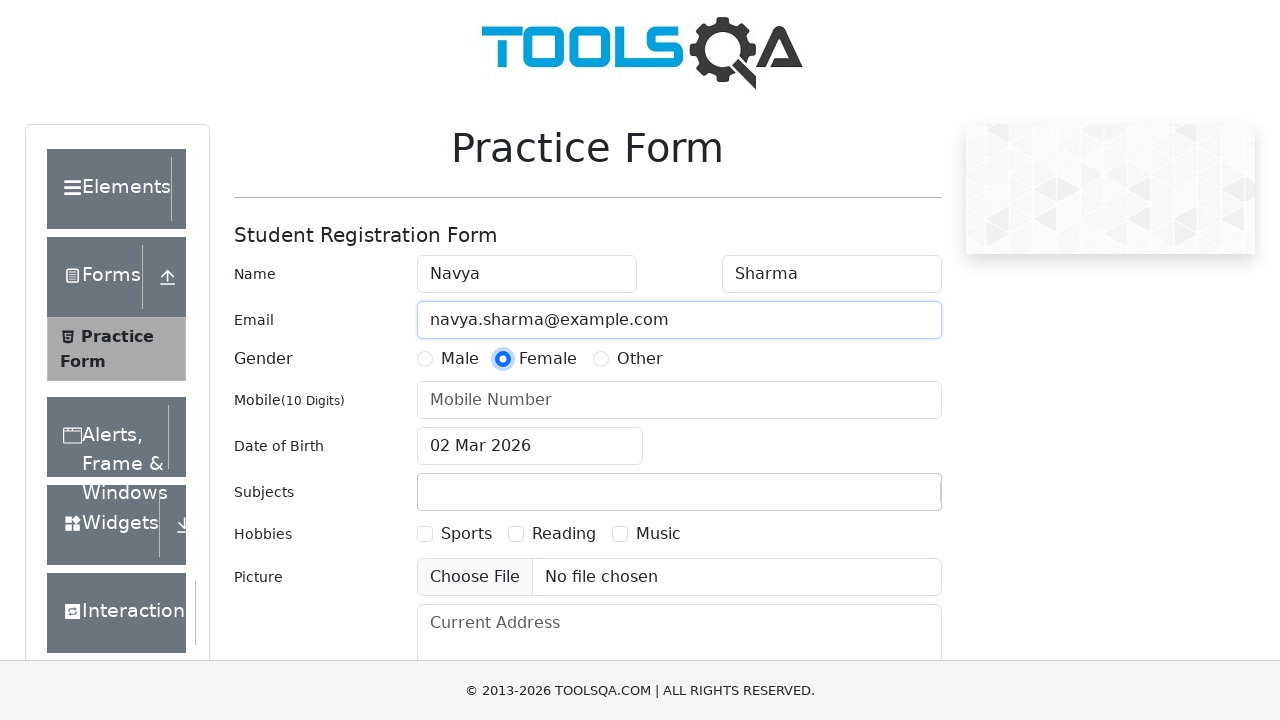

Clicked Mobile Number field at (679, 400) on internal:role=textbox[name="Mobile Number"i]
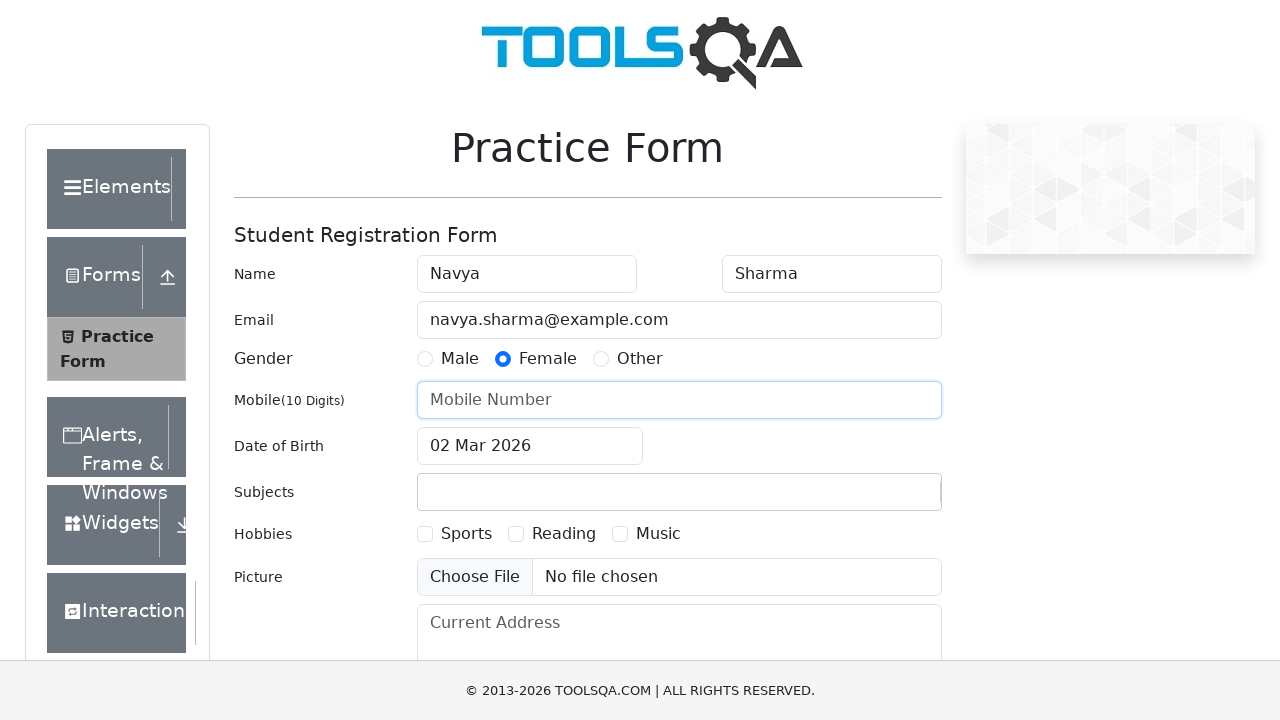

Filled Mobile Number field with '9876543210' on internal:role=textbox[name="Mobile Number"i]
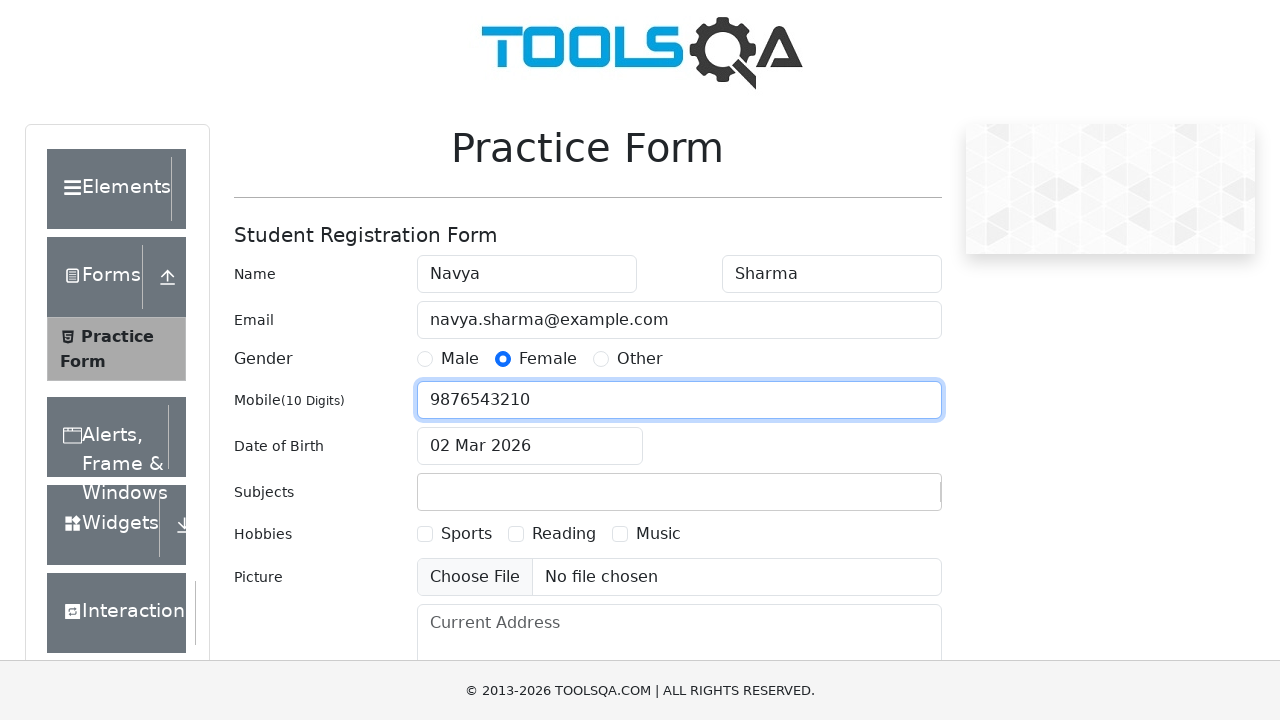

Clicked Date of Birth field at (530, 446) on #dateOfBirthInput
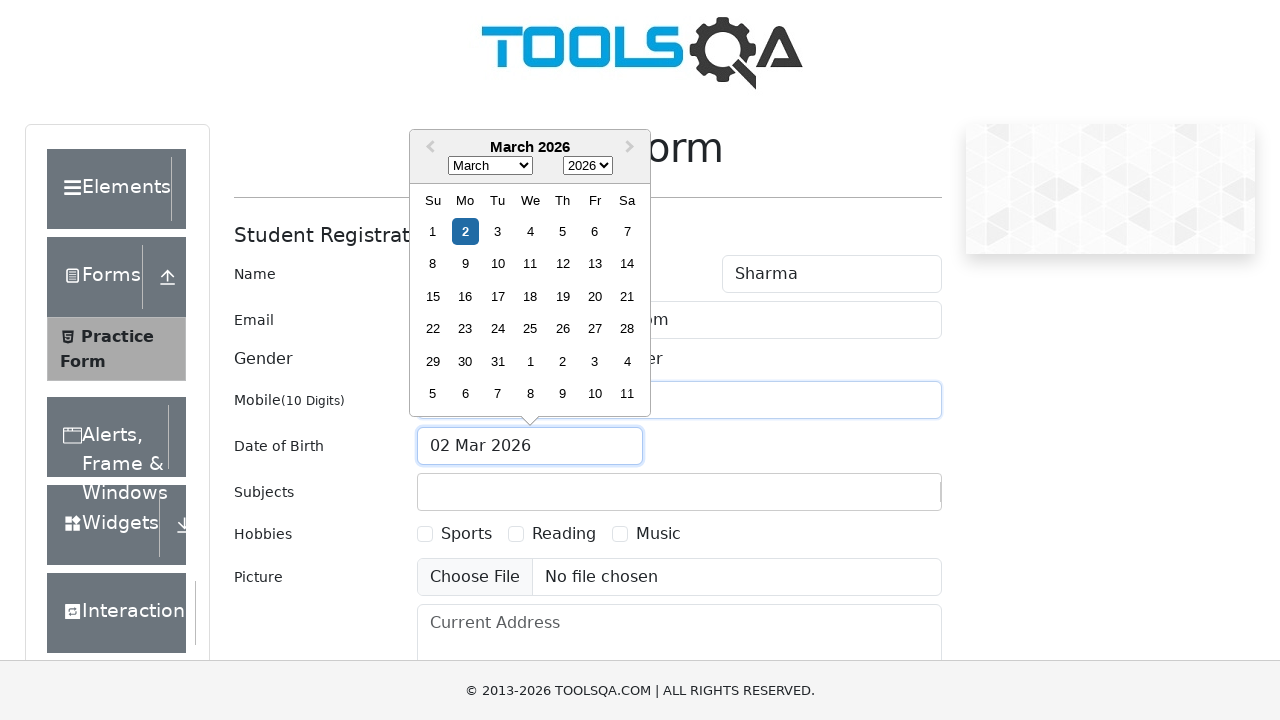

Filled Date of Birth field with '15 Mar 1995' on #dateOfBirthInput
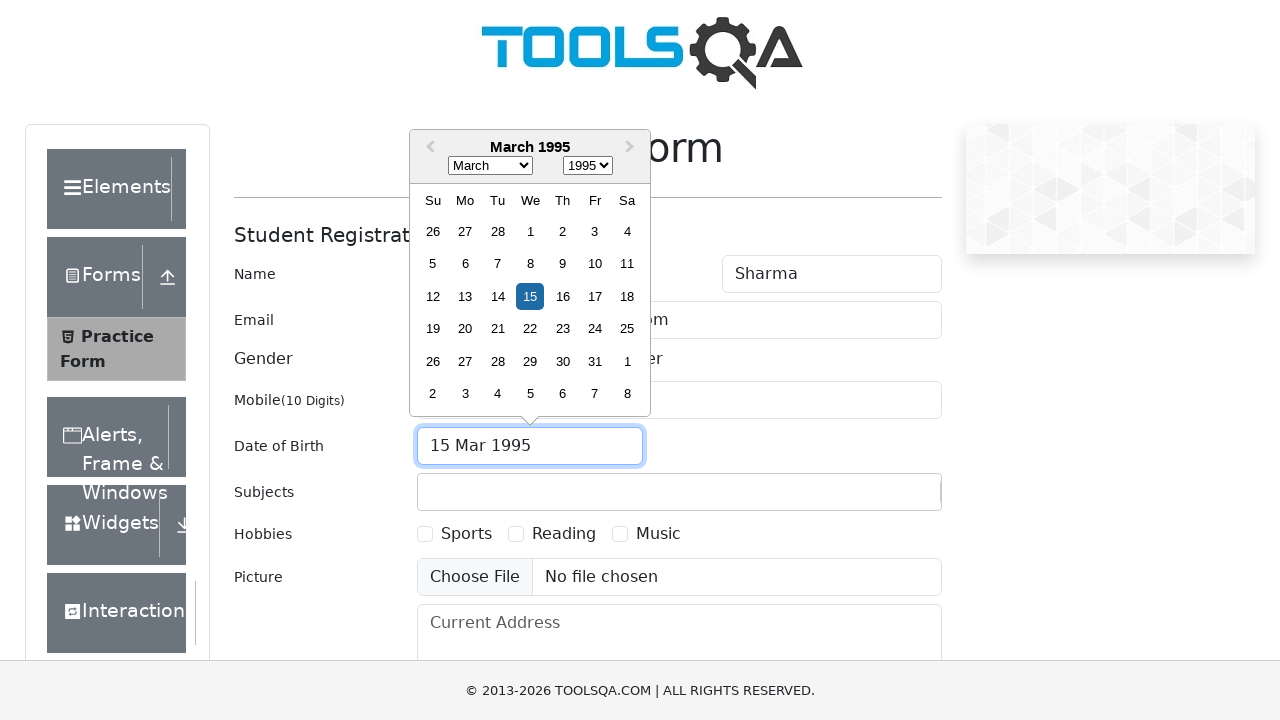

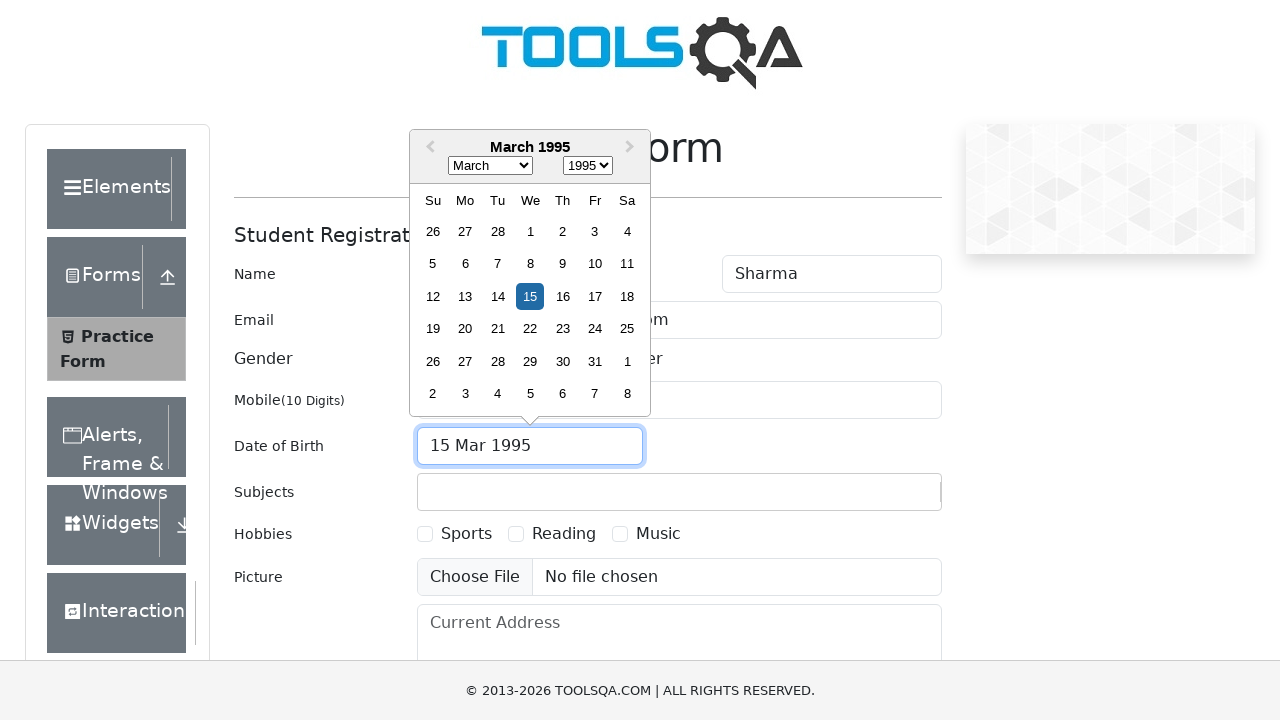